Tests registration form validation by submitting with an invalid email format (missing @) and verifying appropriate error messages appear.

Starting URL: https://login.pultemortgage.com/registernow

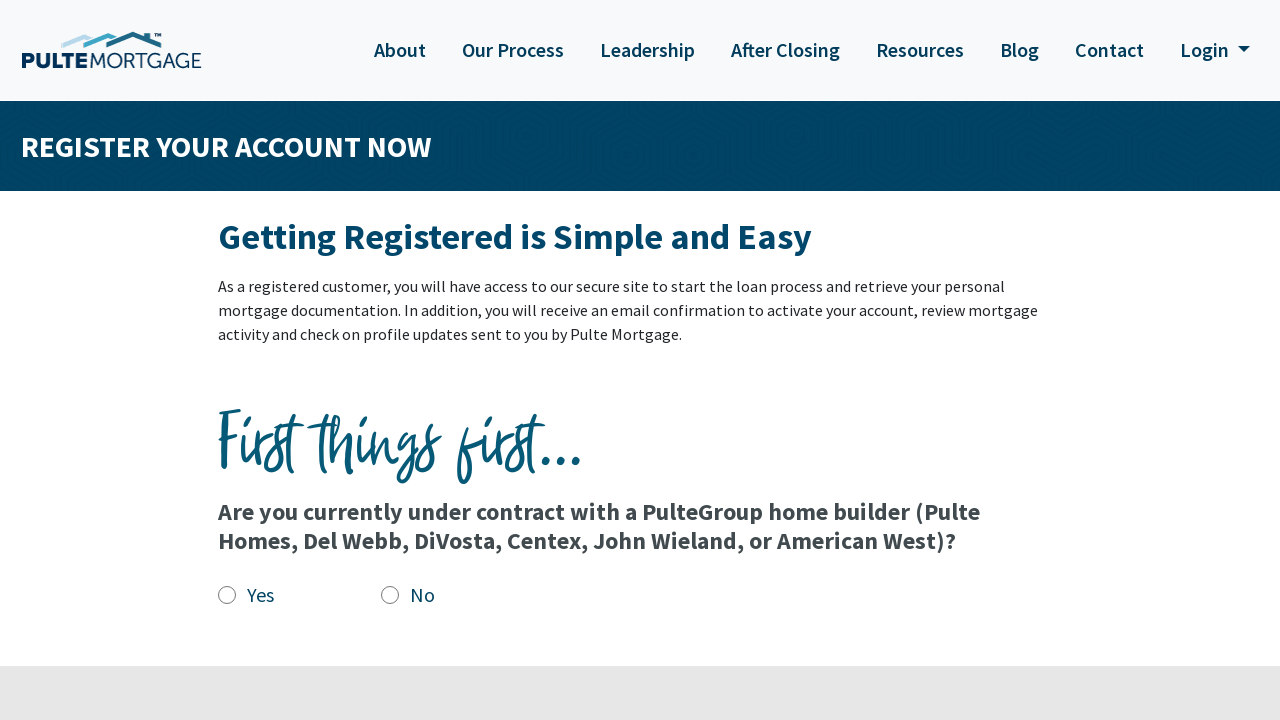

Clicked 'Yes' option at (227, 595) on internal:label="Yes"i
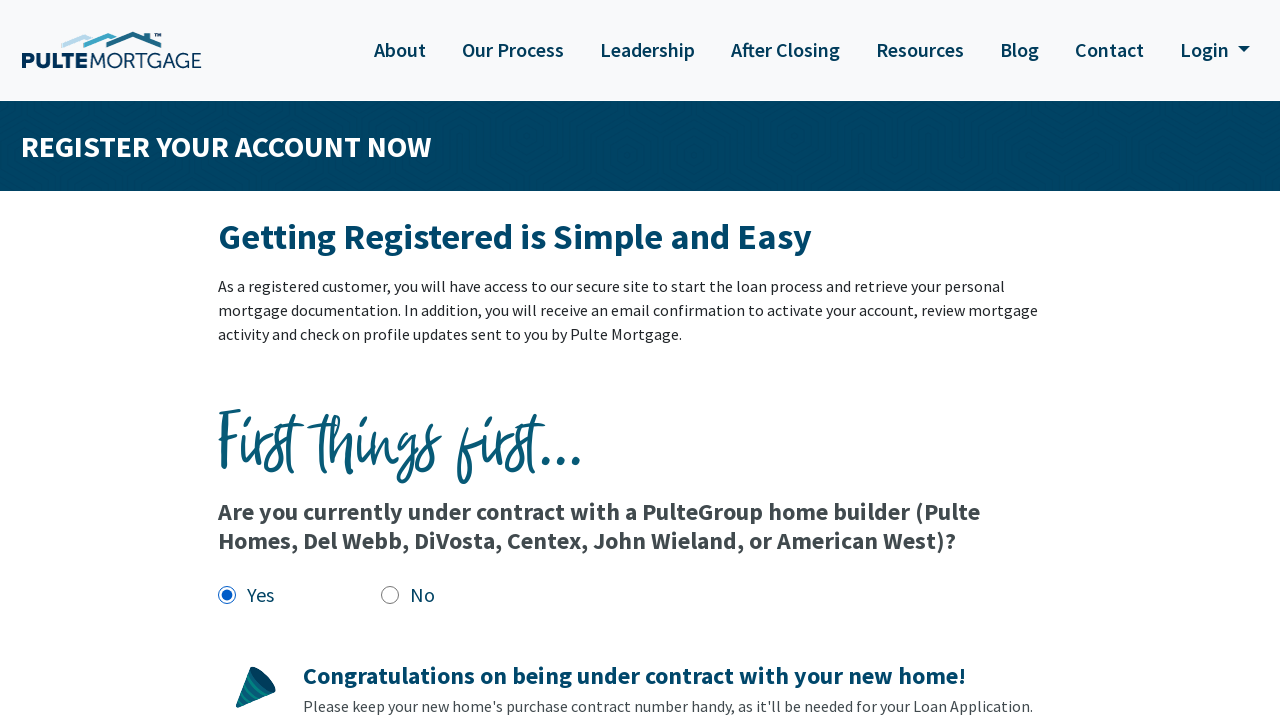

Filled first name with 'Katerina' on #firstName
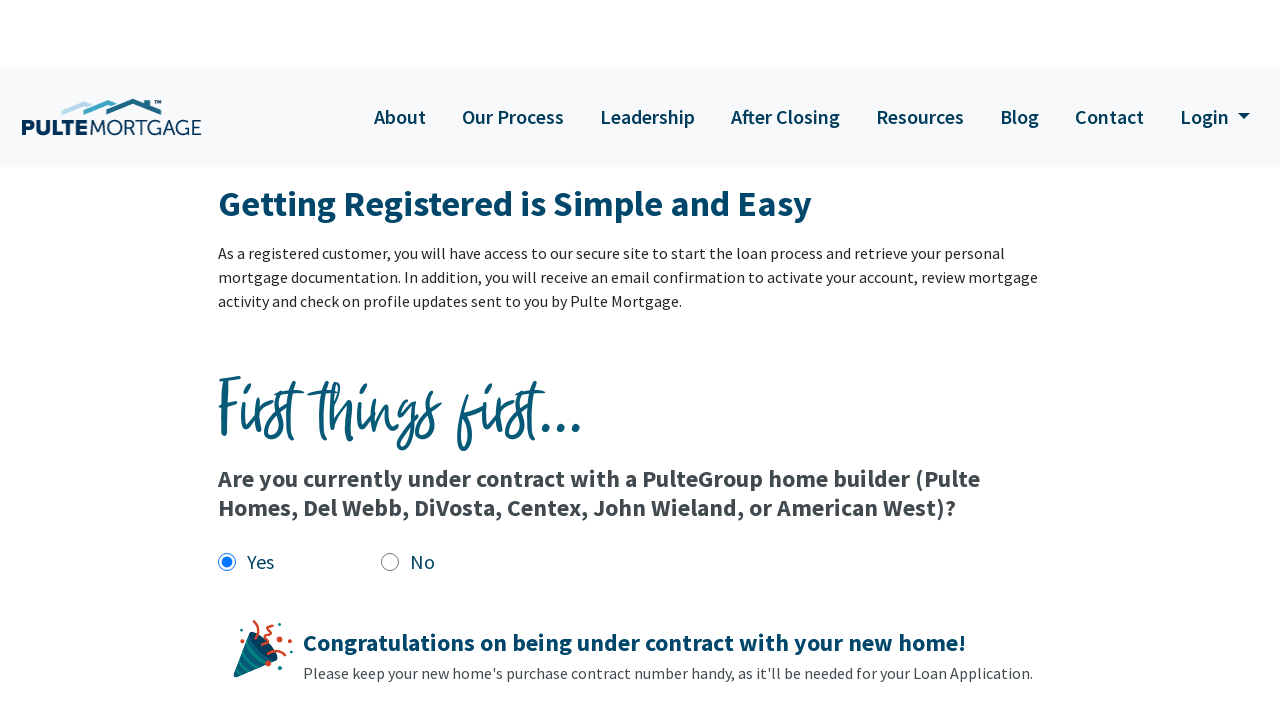

Filled middle initial with 'O' on #middleInitial
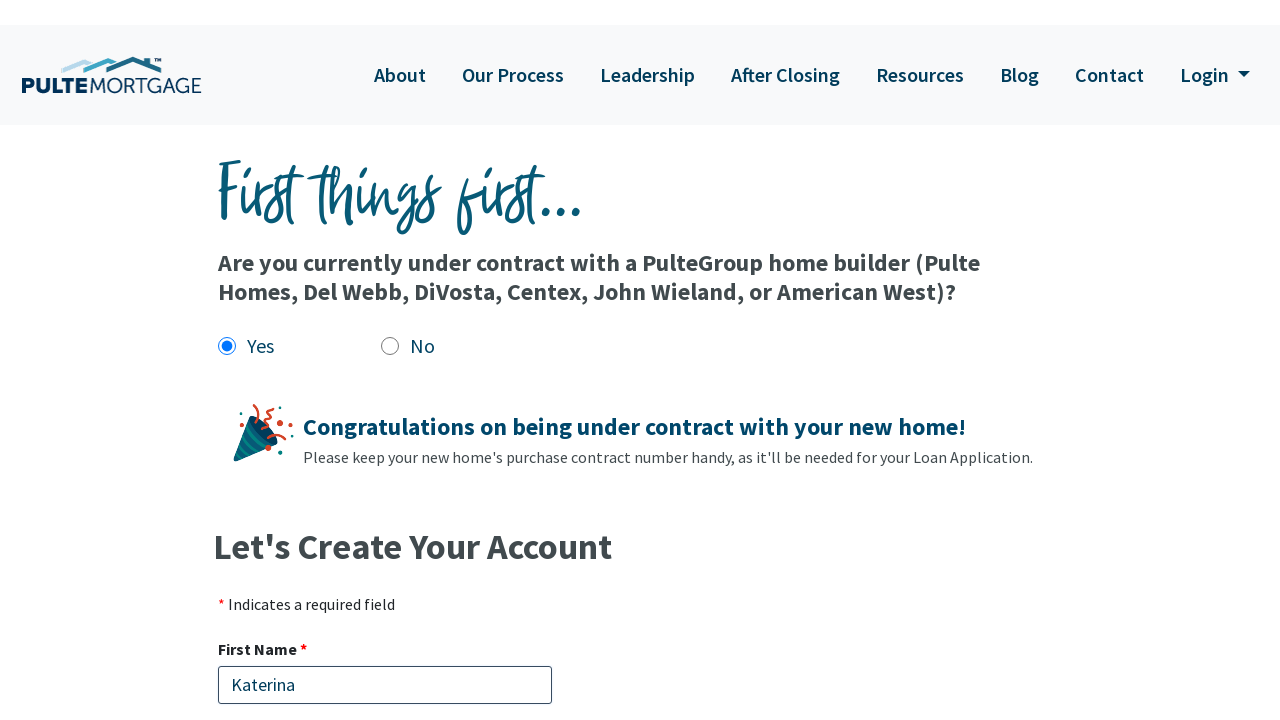

Filled last name with 'Porter' on #lastName
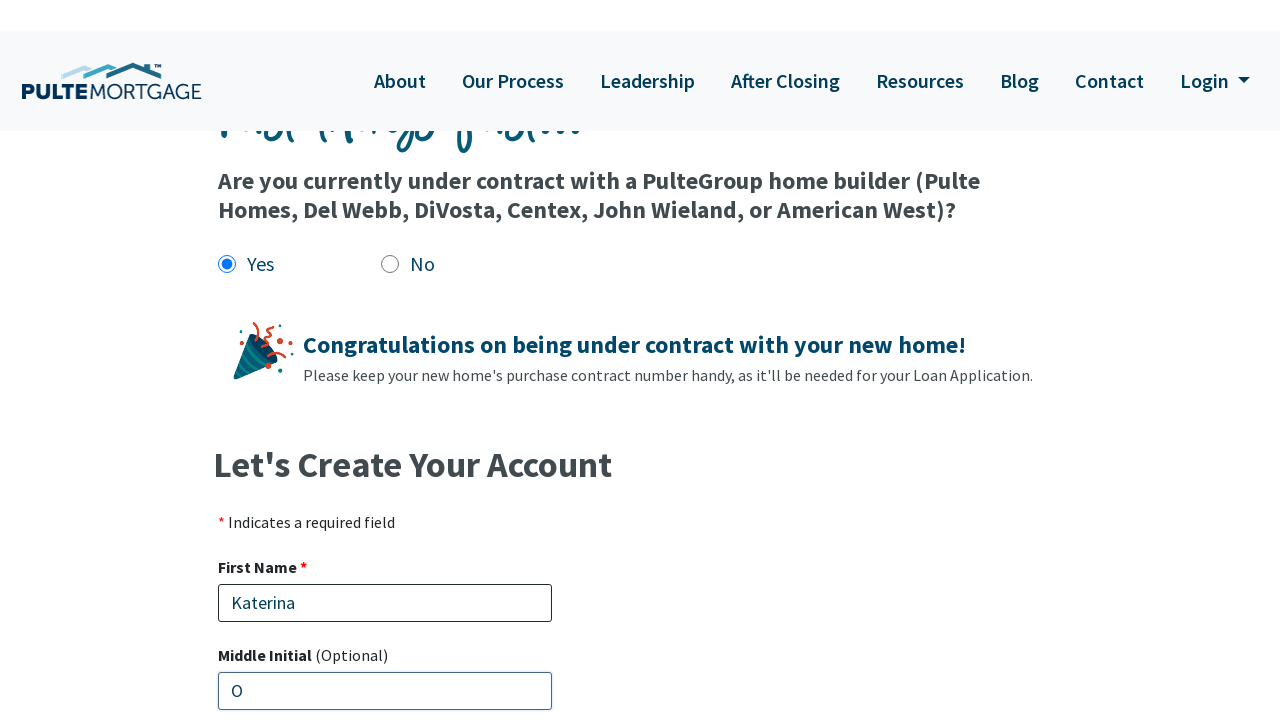

Filled email address with invalid format 'katerina.portergmail.com' (missing @) on #emailAddress
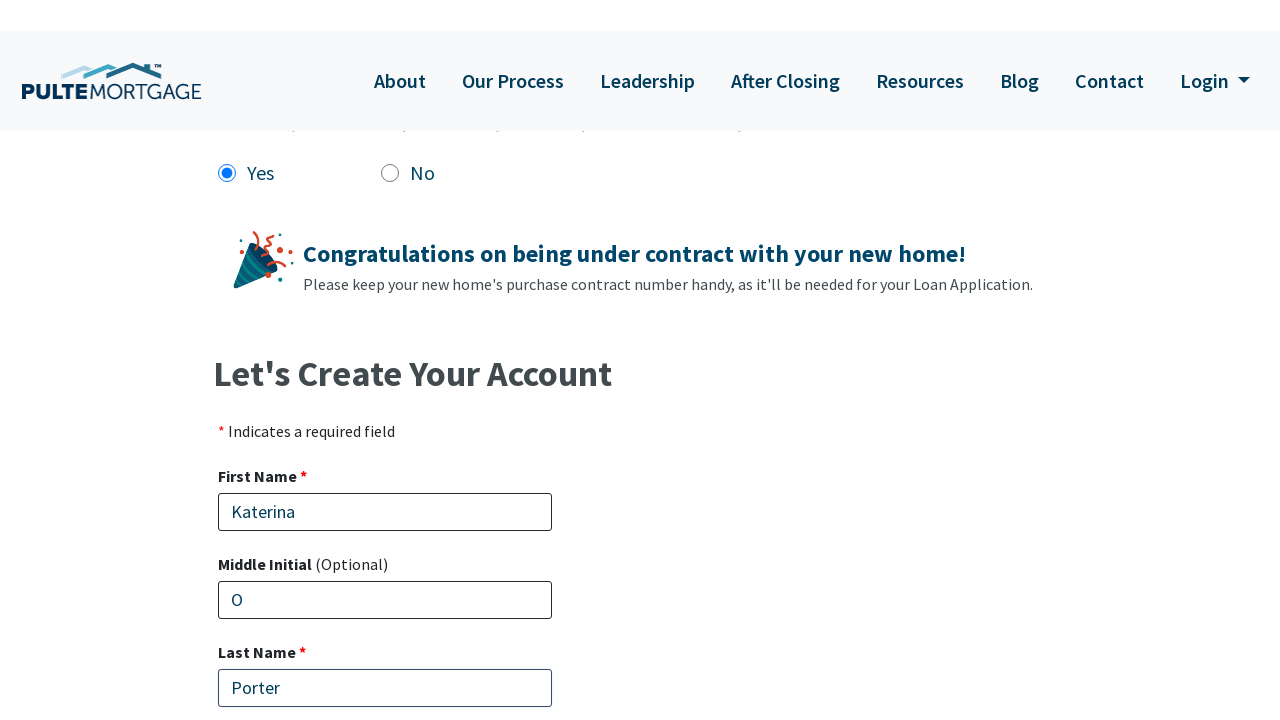

Confirmed email address with 'katerina.portergmail.com' on #confirmEmailAddress
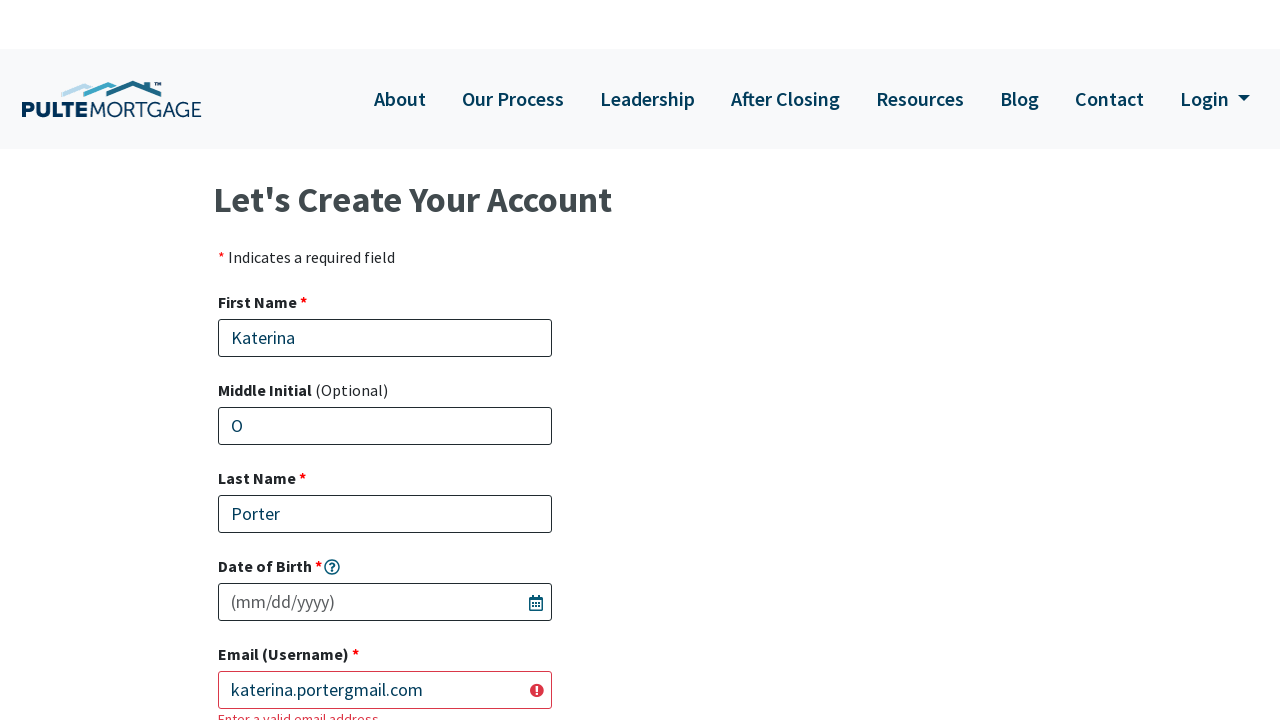

Filled password field on #newPassword
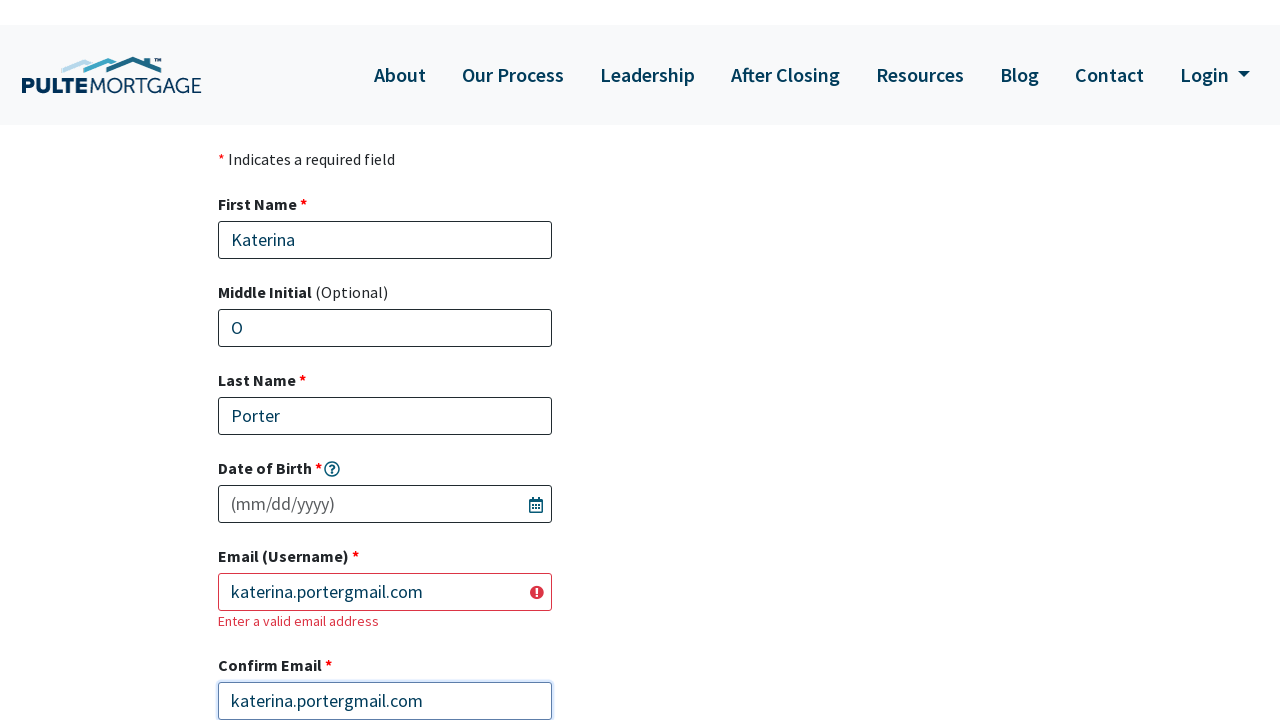

Confirmed password field on #confirmPassword
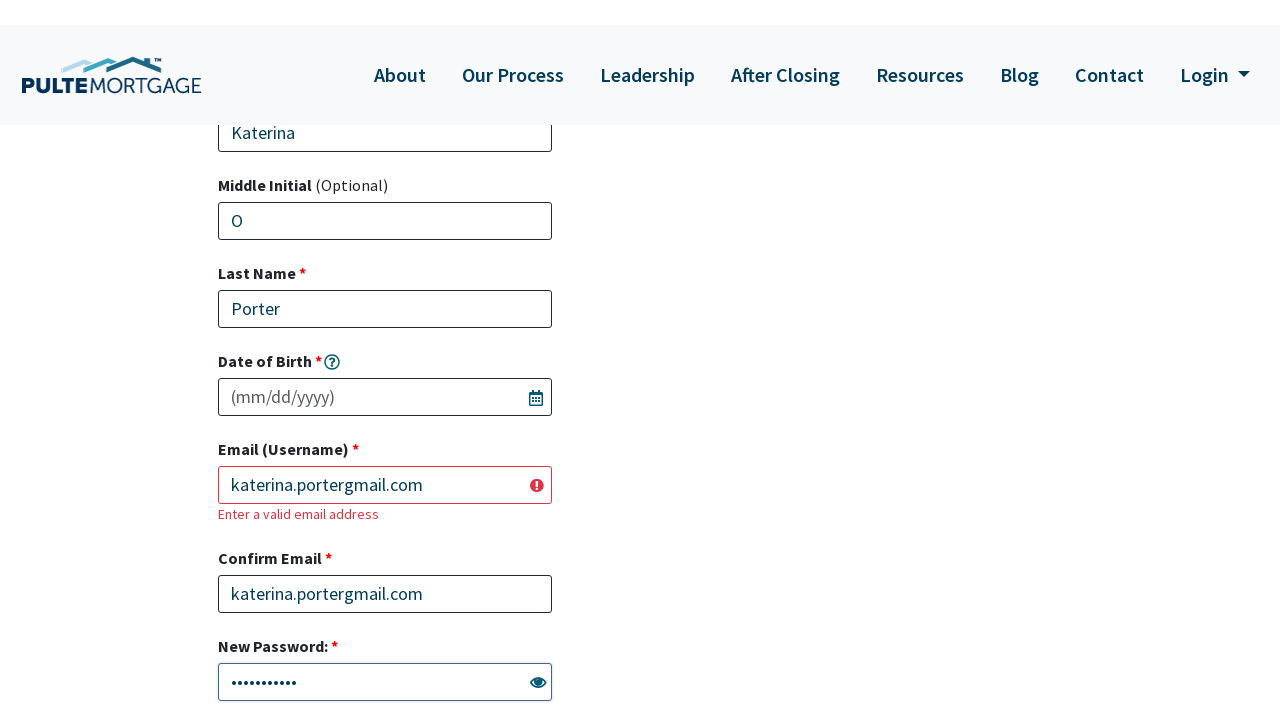

Clicked terms and conditions checkbox at (227, 360) on [role="checkbox"]
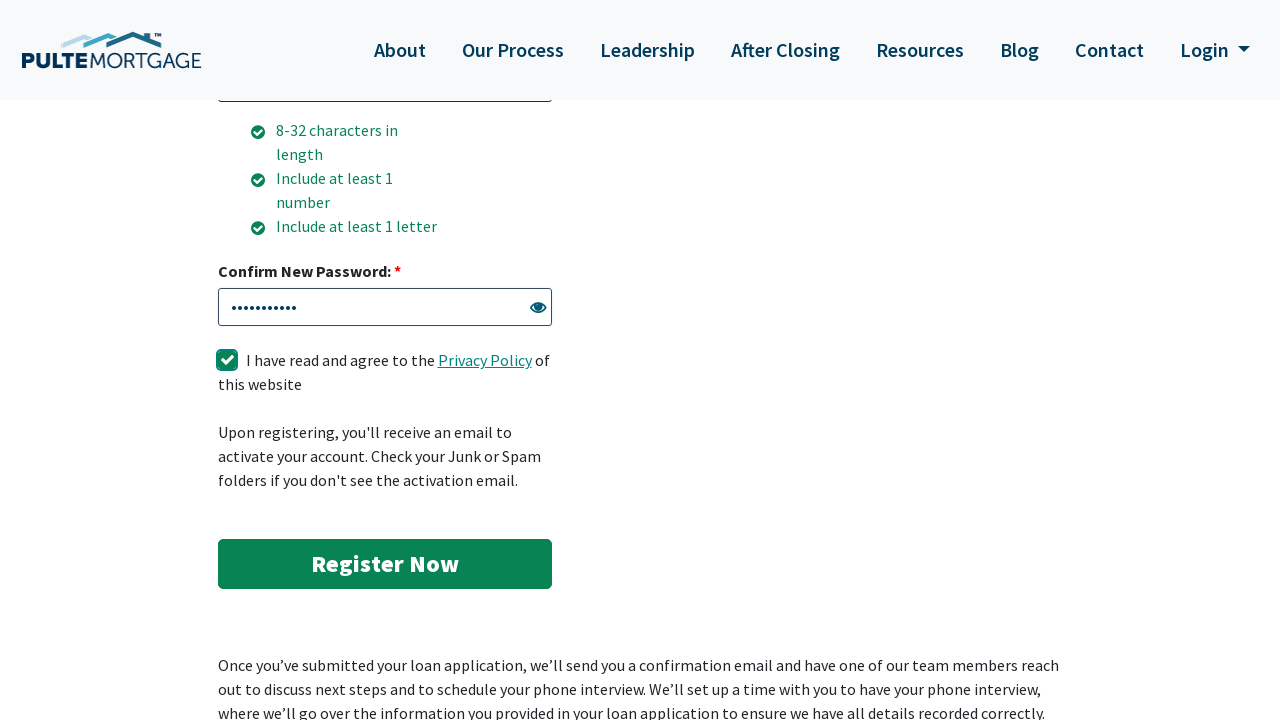

Clicked 'Register now' button to submit form with invalid email at (385, 564) on internal:role=button[name="Register now"i]
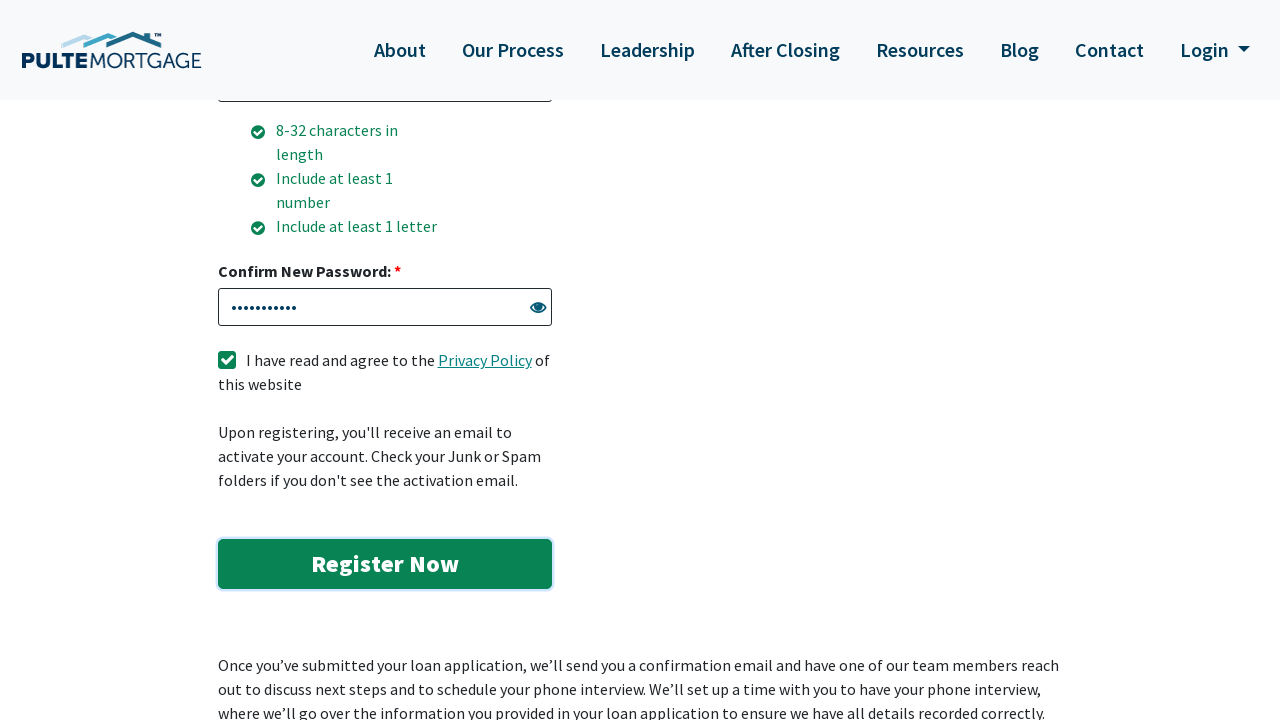

Error message appeared validating invalid email format
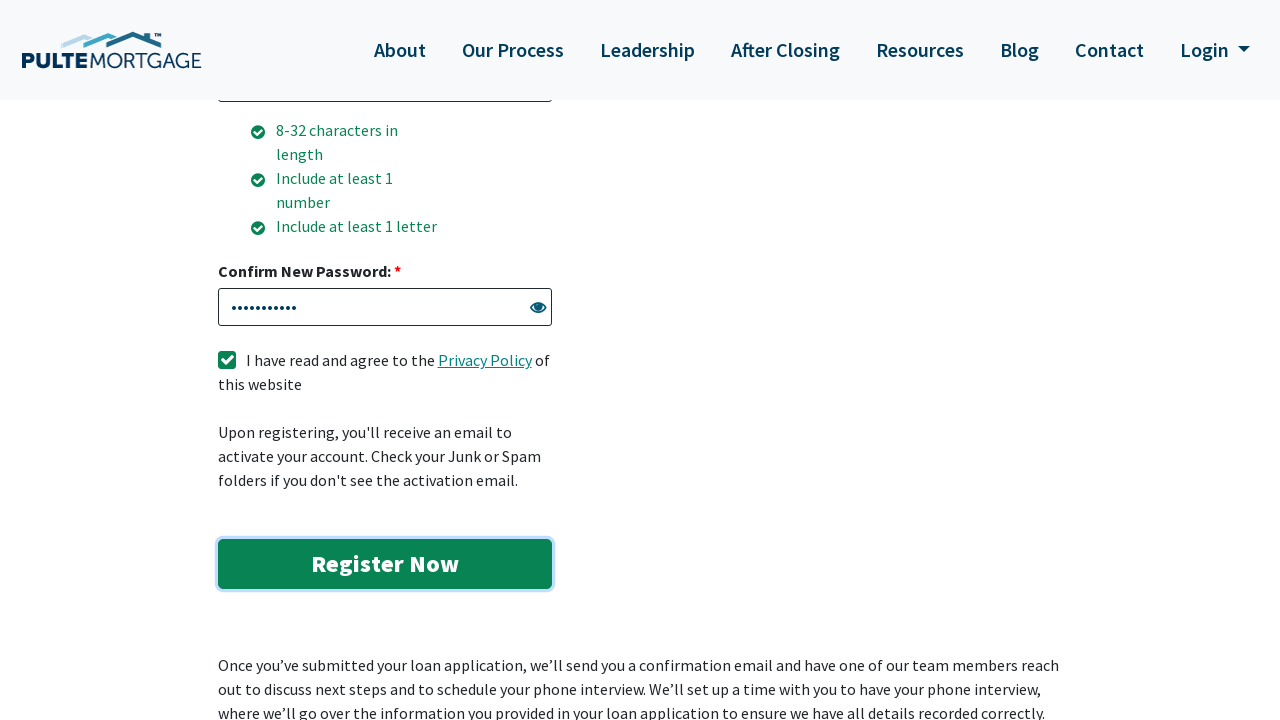

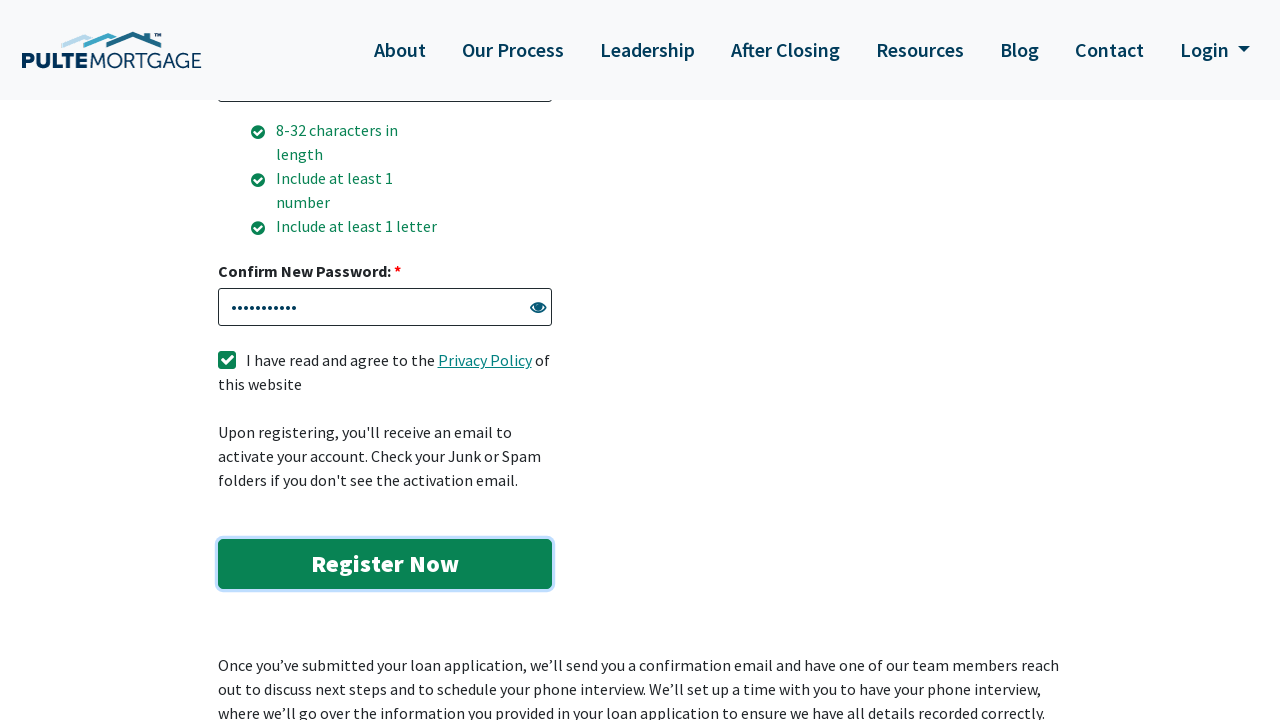